Tests password field validation on Mailchimp signup page by entering various password patterns and verifying validation messages

Starting URL: https://login.mailchimp.com/signup/

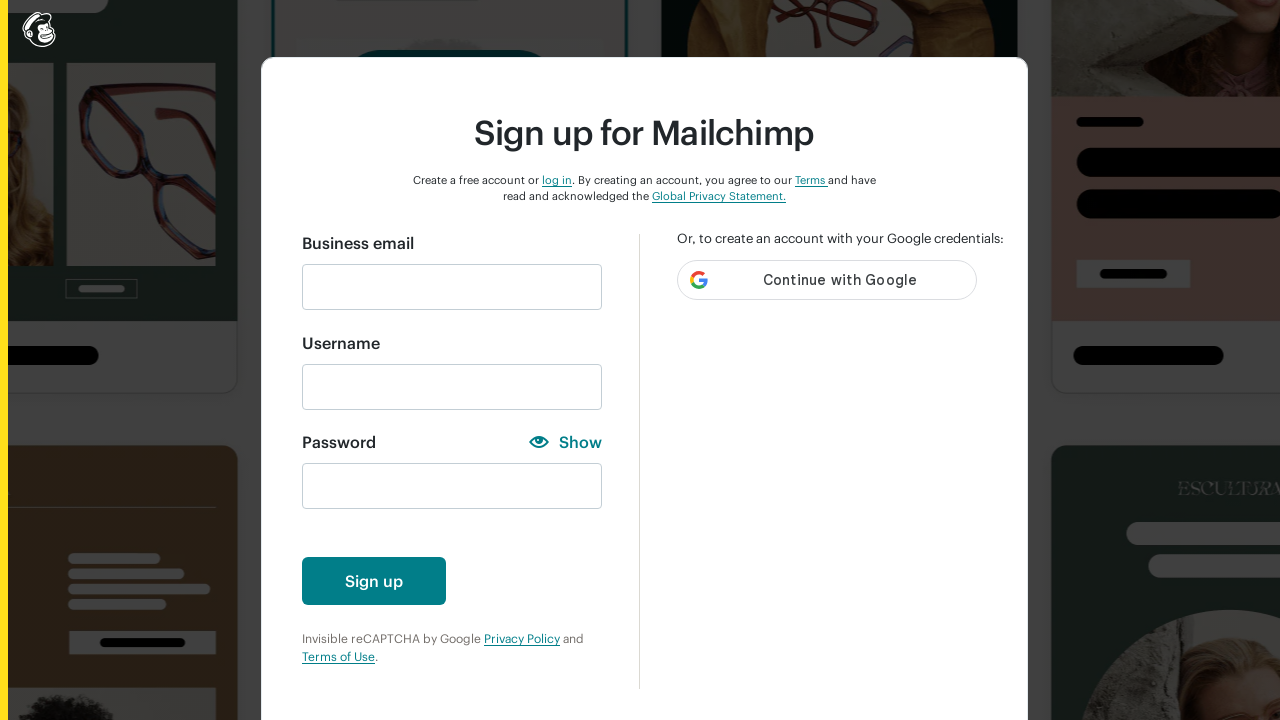

Filled email field with 'testuser@gmail.com' on input#email
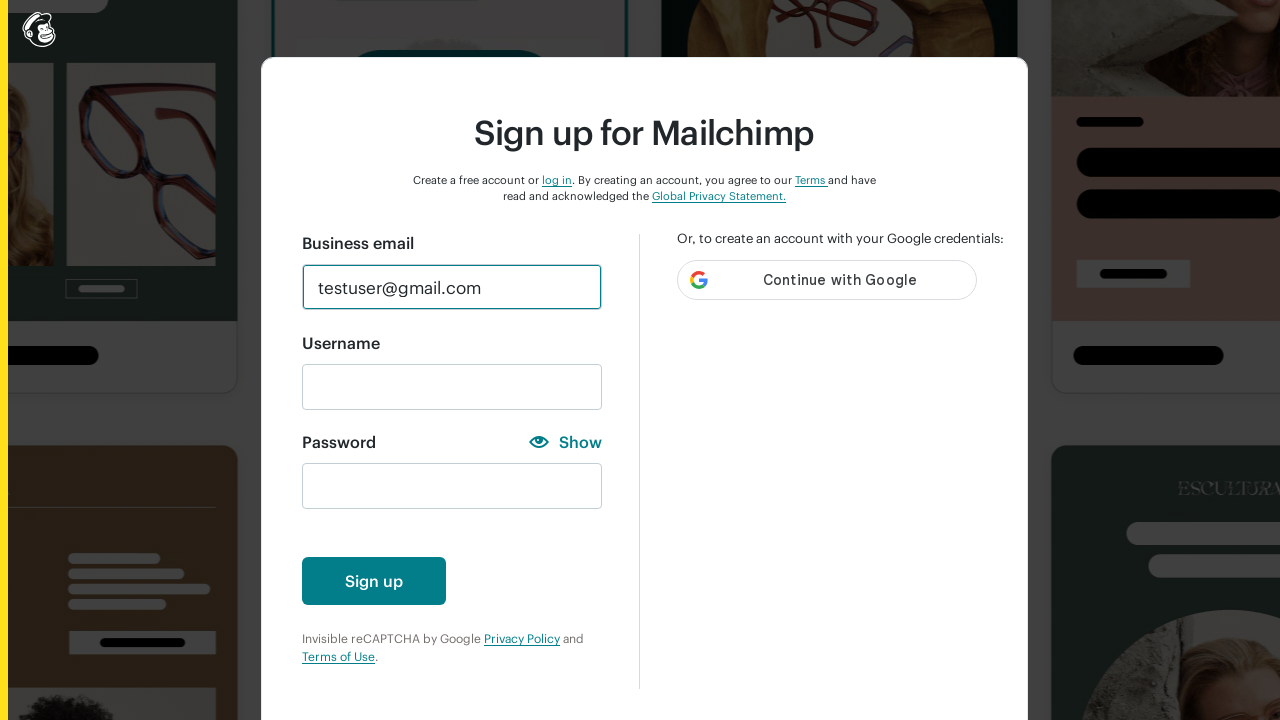

Test case 1: Entered password with numbers only '12345' on input#new_password
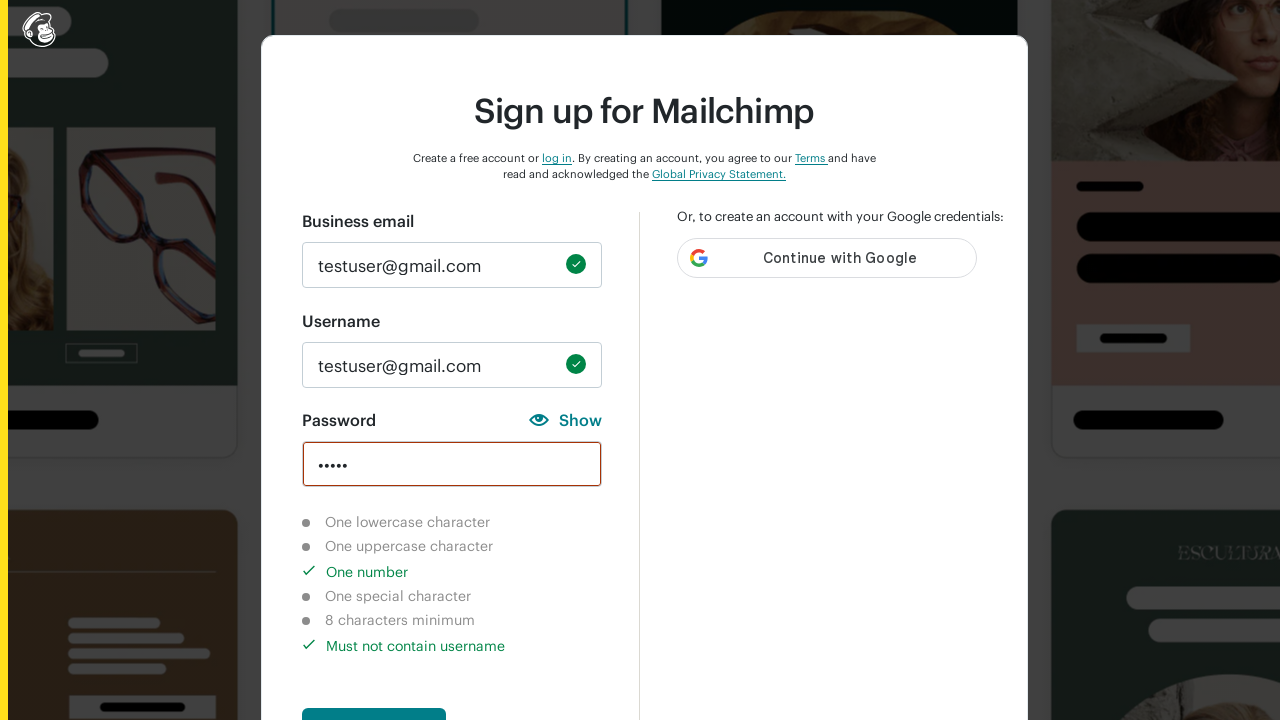

Waited 2 seconds for validation message on numbers-only password
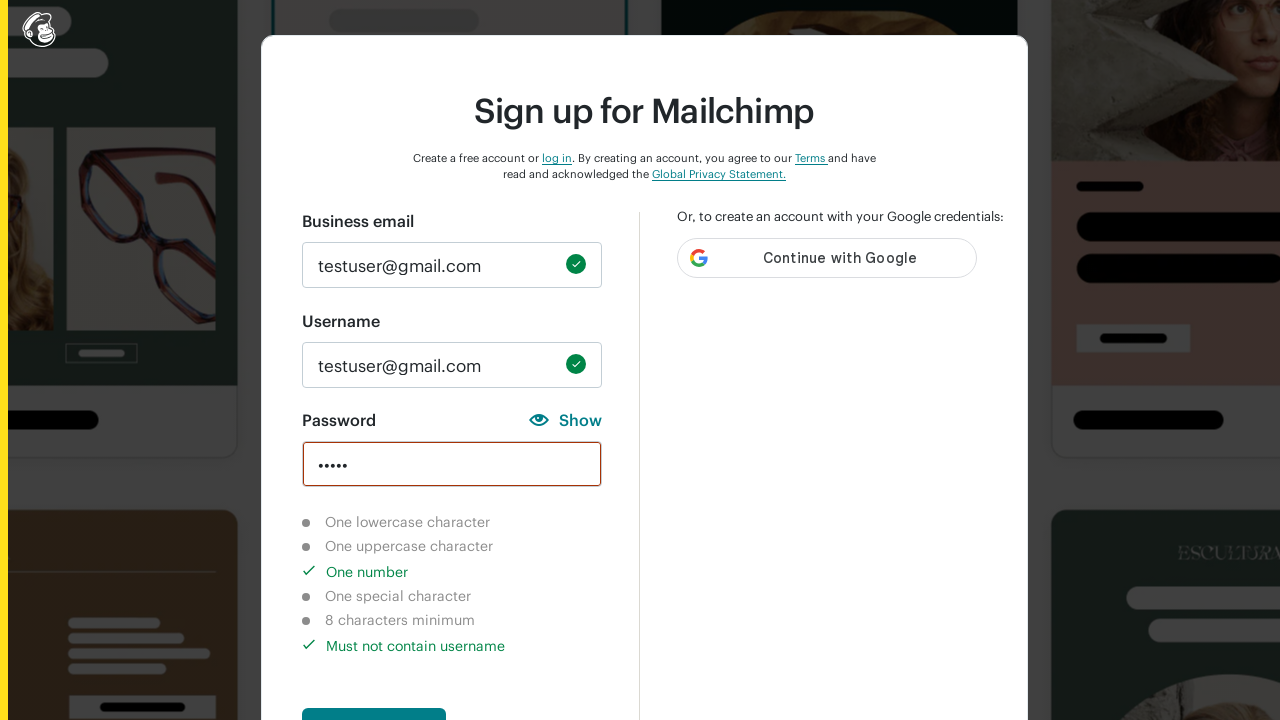

Cleared password field on input#new_password
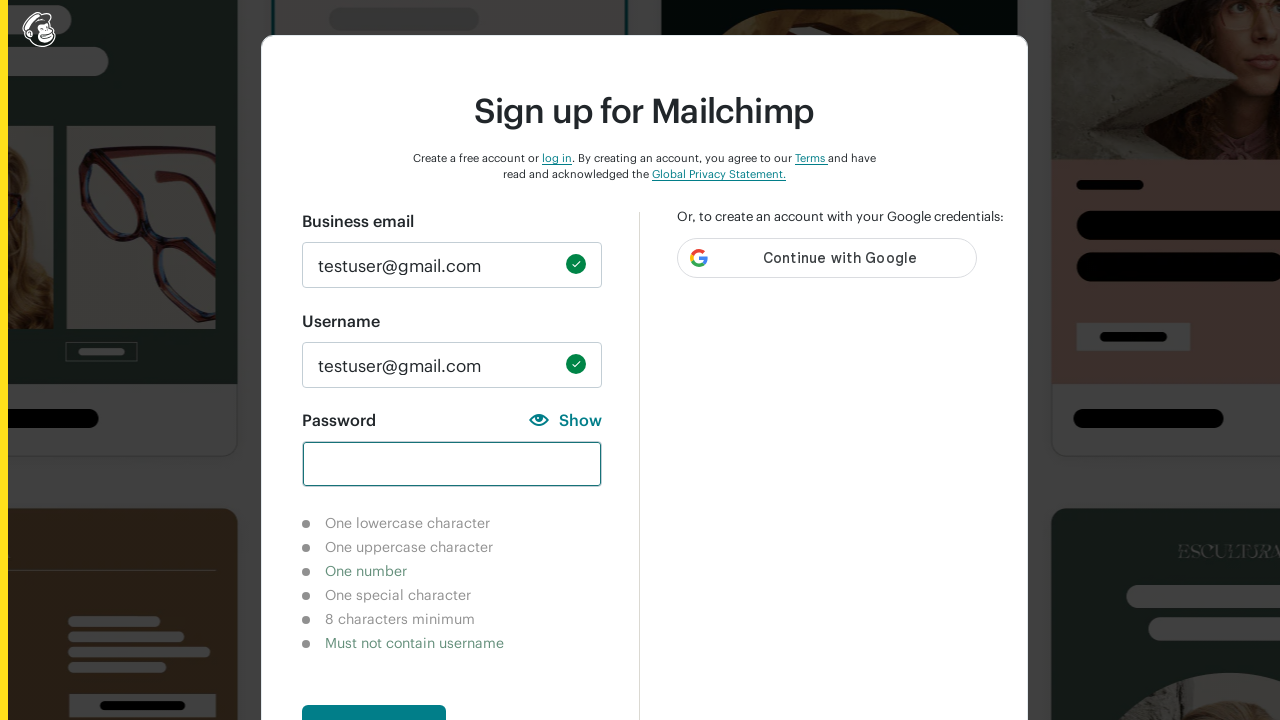

Test case 2: Entered password with lowercase only 'auto' on input#new_password
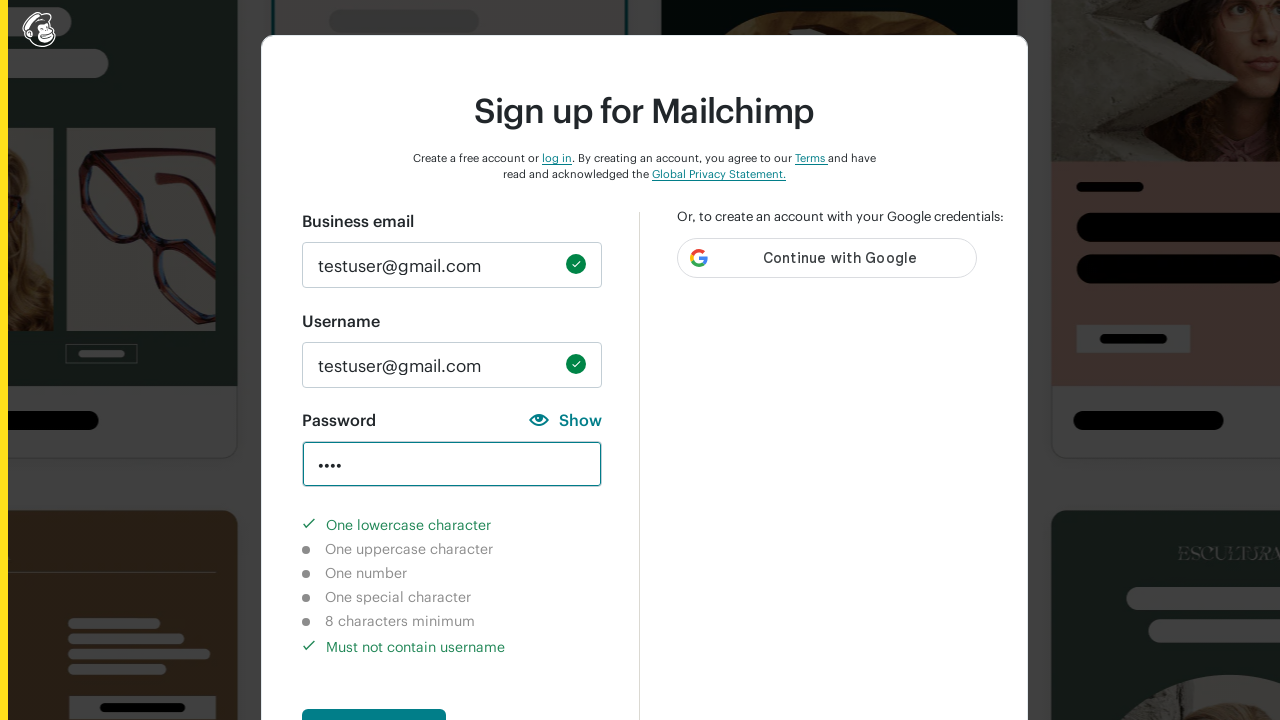

Waited 2 seconds for validation message on lowercase-only password
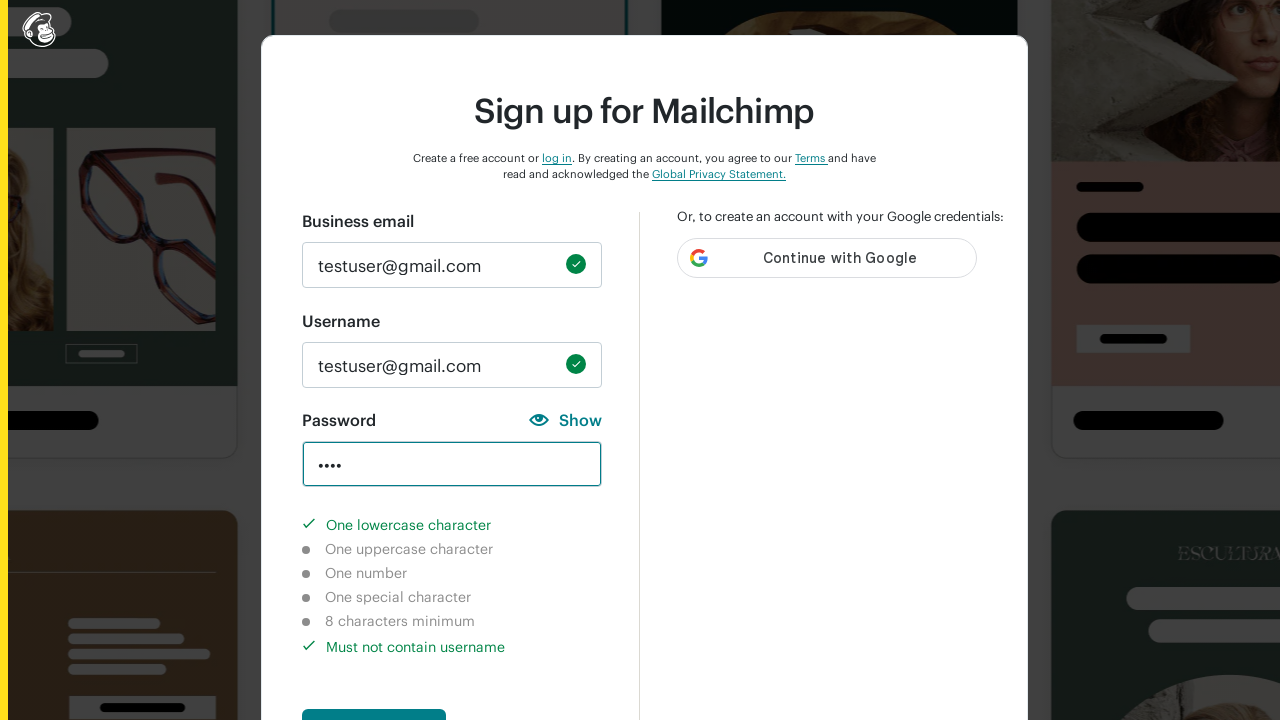

Cleared password field on input#new_password
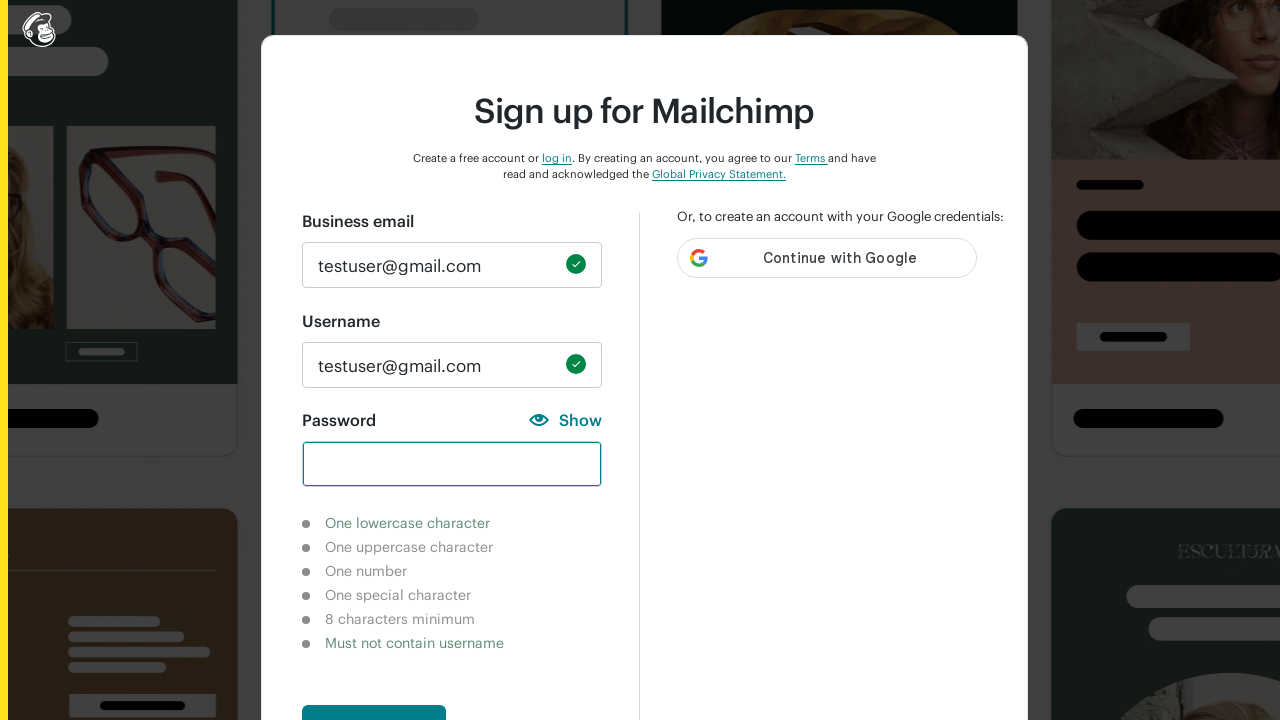

Test case 3: Entered password with uppercase only 'AUTO' on input#new_password
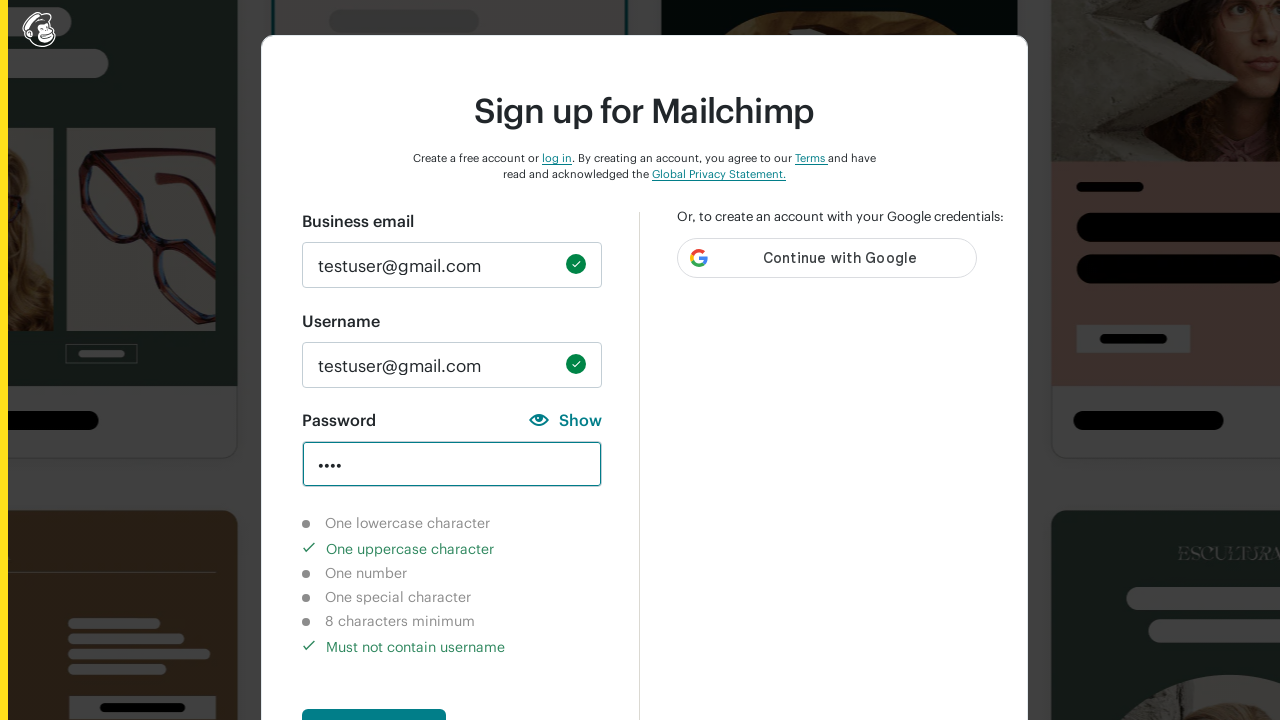

Waited 2 seconds for validation message on uppercase-only password
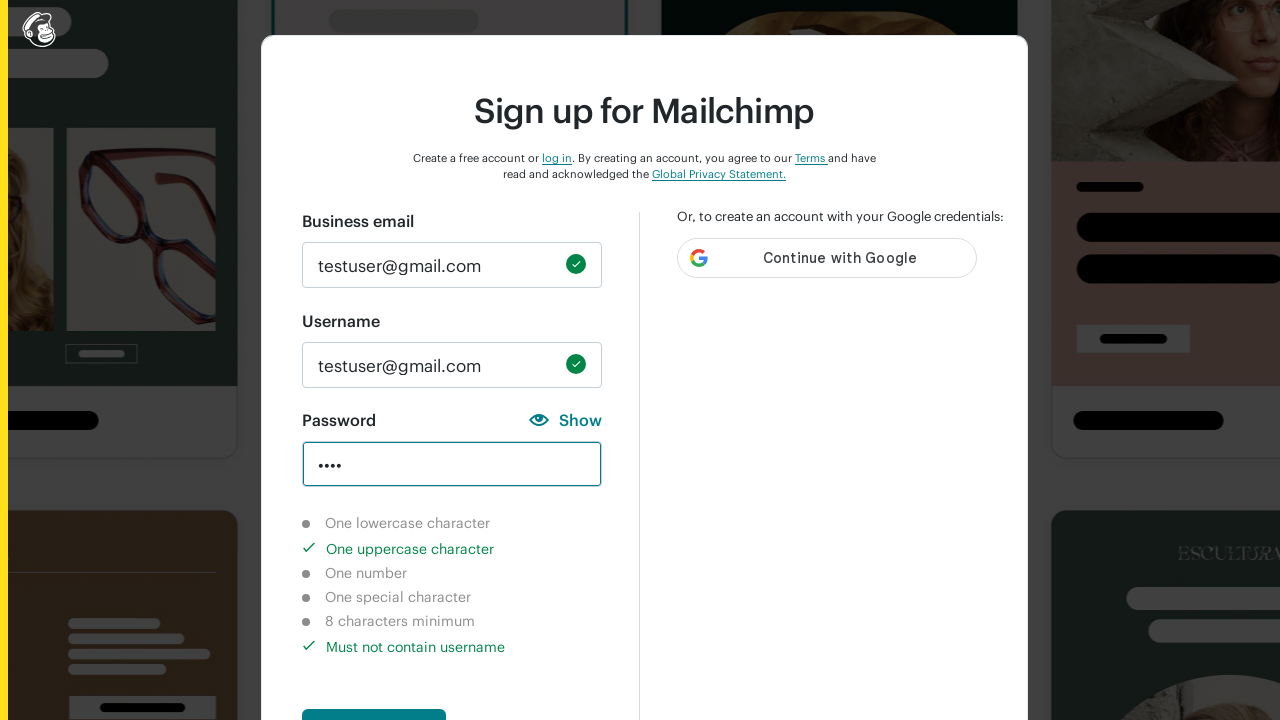

Cleared password field on input#new_password
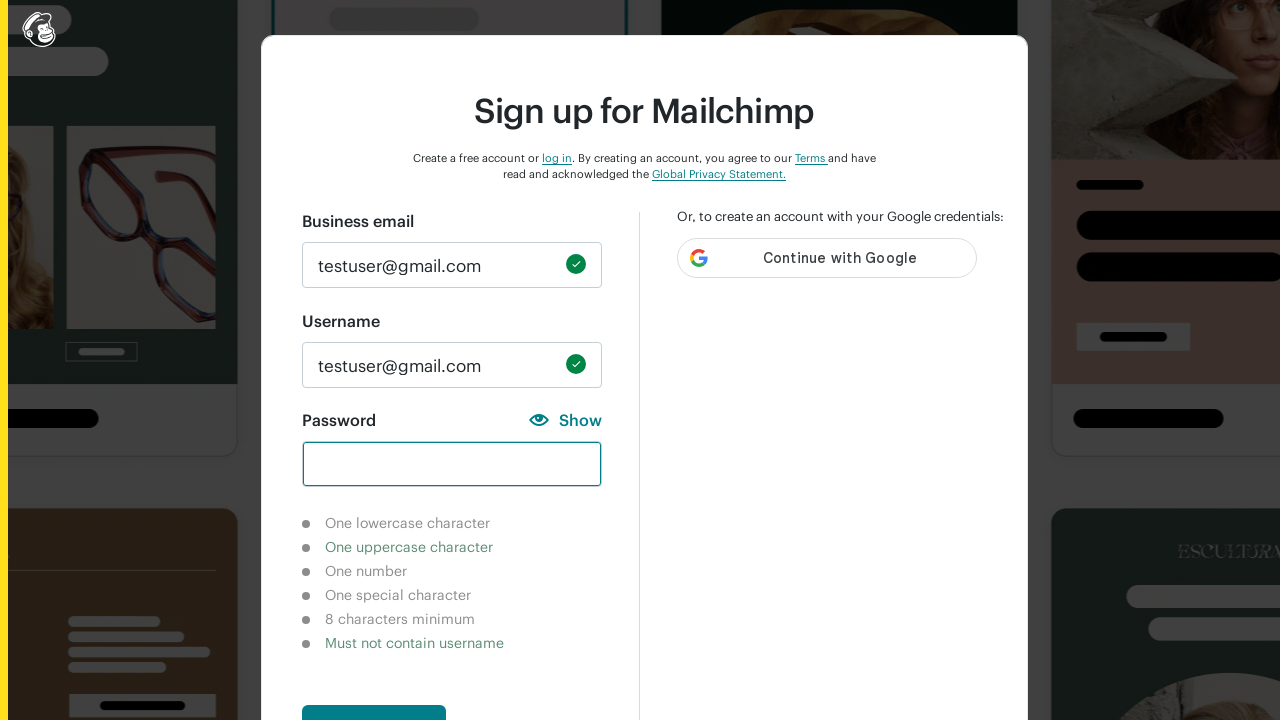

Test case 4: Entered password with special characters only '@#$^&' on input#new_password
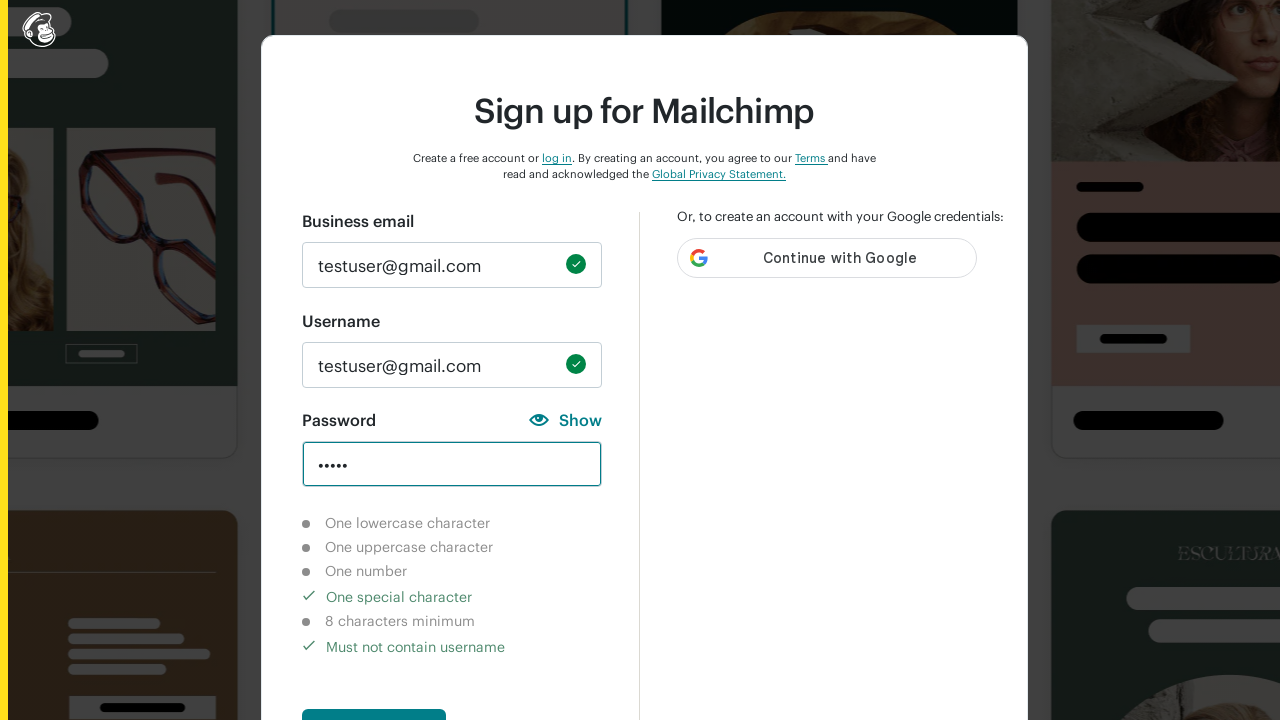

Waited 2 seconds for validation message on special-characters-only password
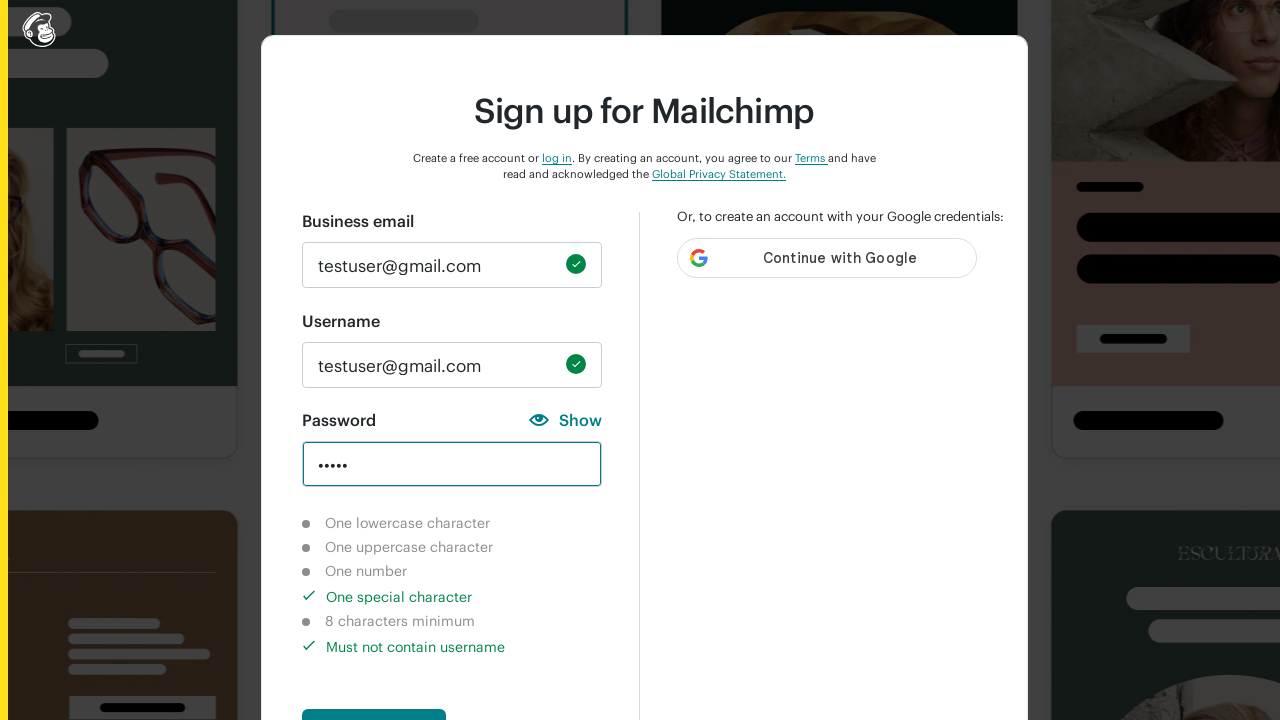

Cleared password field on input#new_password
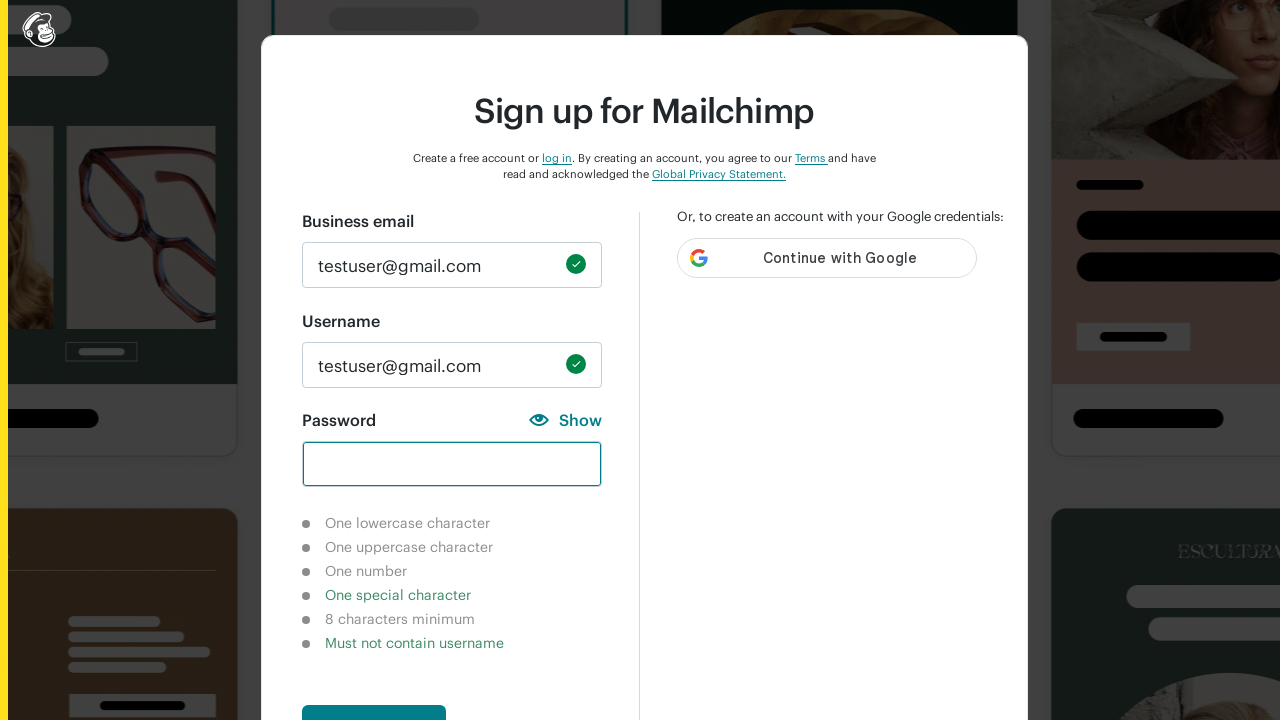

Test case 5: Entered 8-character password '12345678' on input#new_password
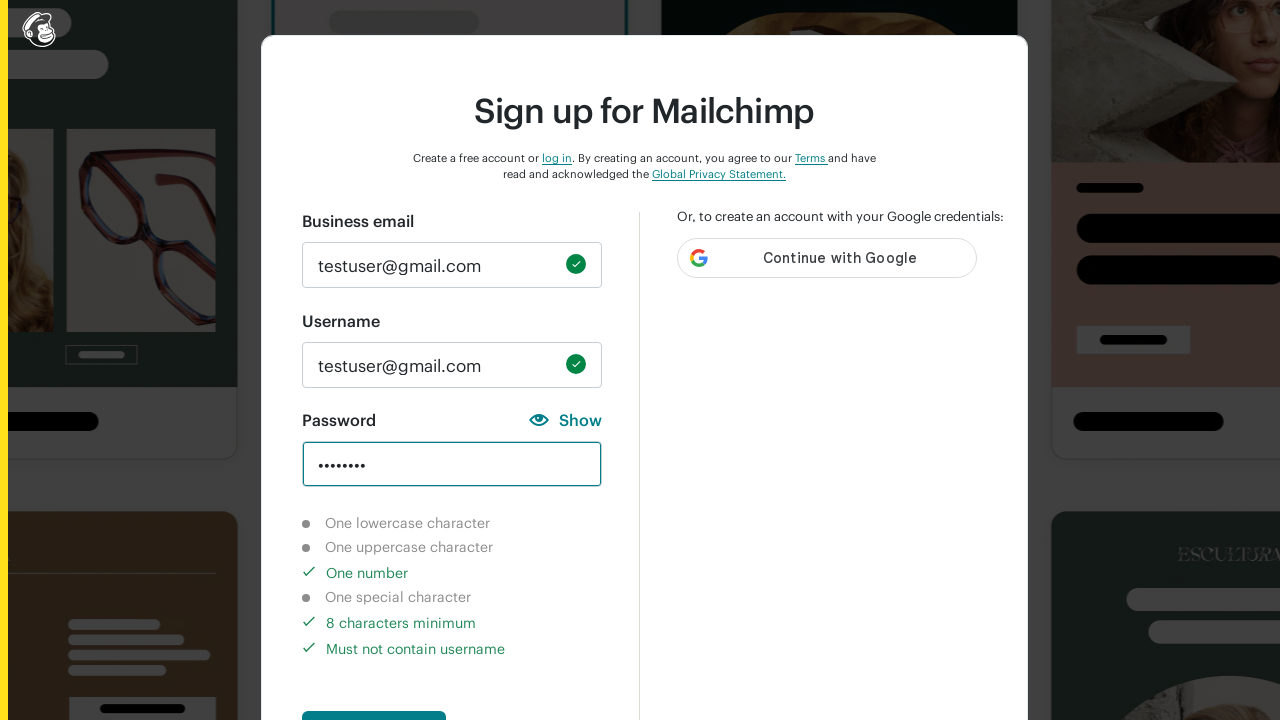

Waited 2 seconds for validation message on 8-character password
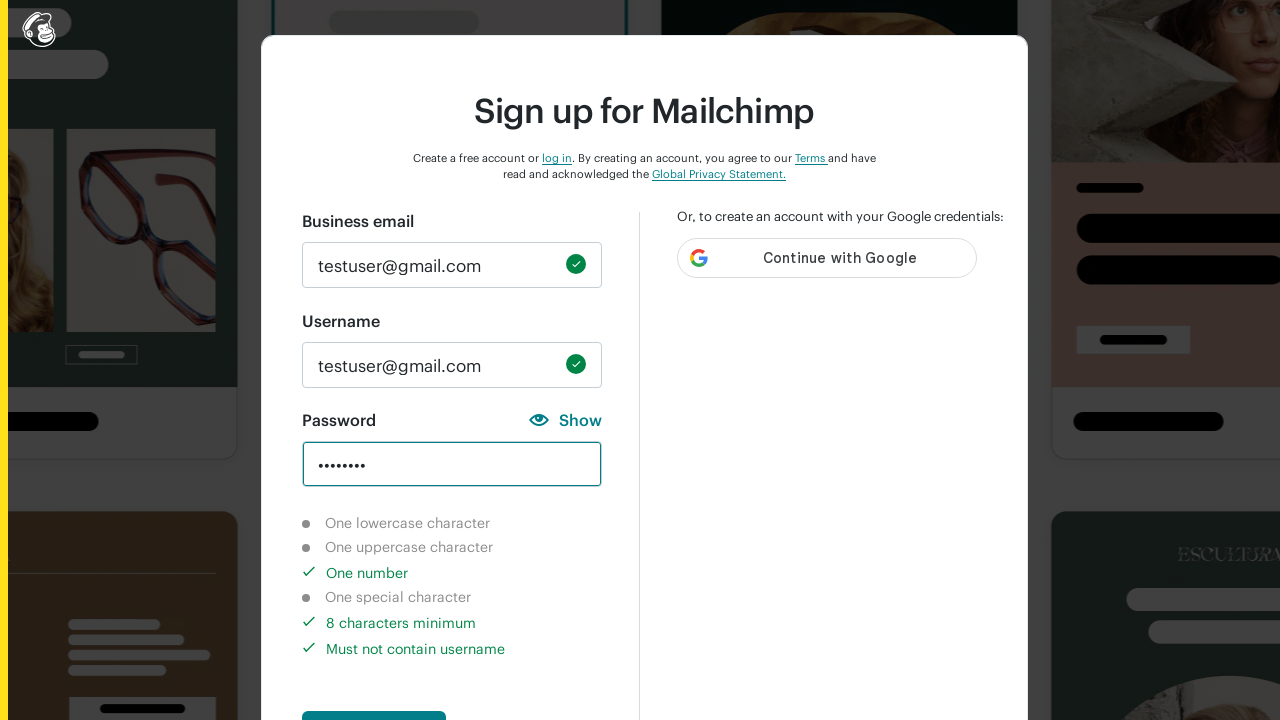

Cleared password field on input#new_password
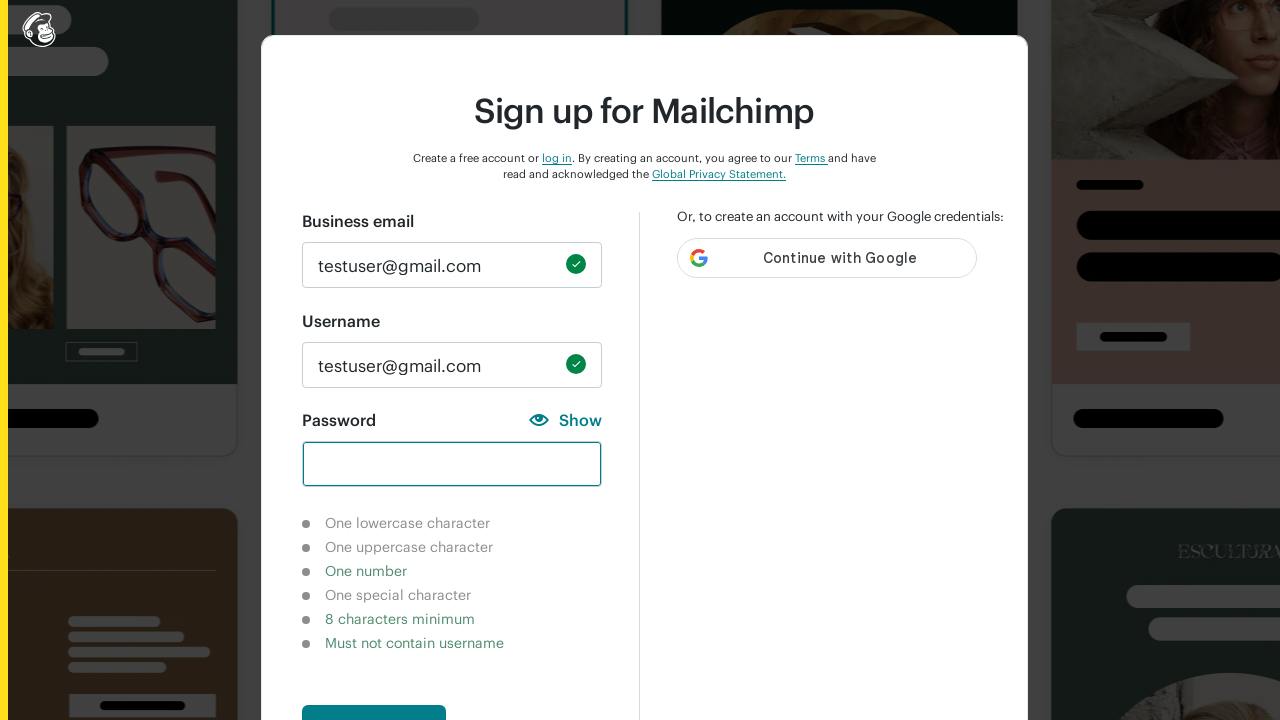

Test case 6: Entered valid password 'Auto123!@#' with mixed case, numbers, and special characters on input#new_password
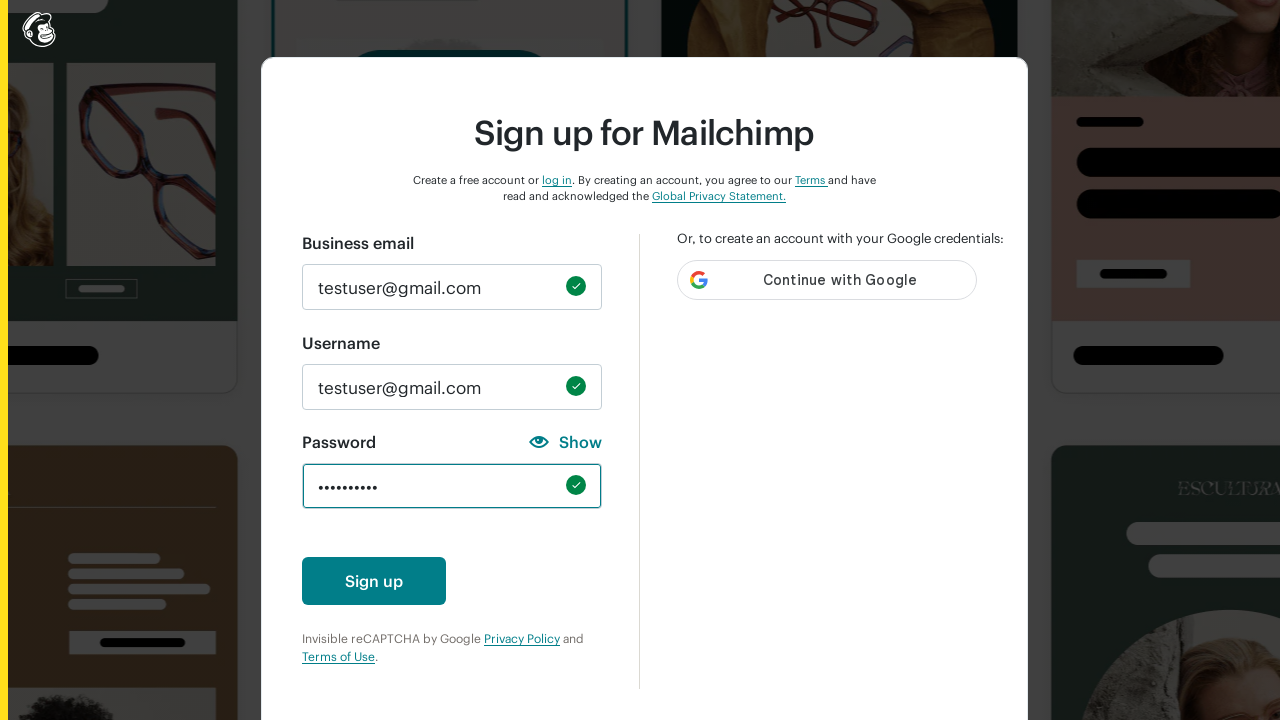

Waited 2 seconds for validation message on valid password
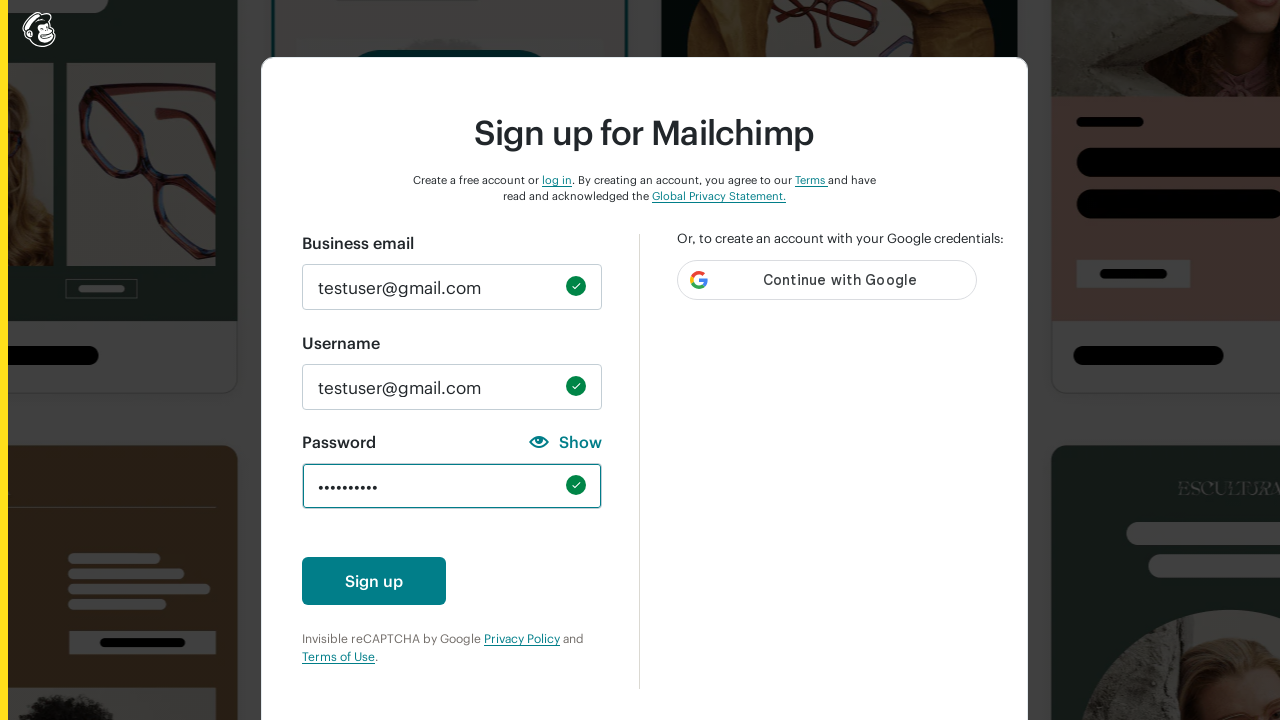

Test case 7: Cleared password field to test empty password validation on input#new_password
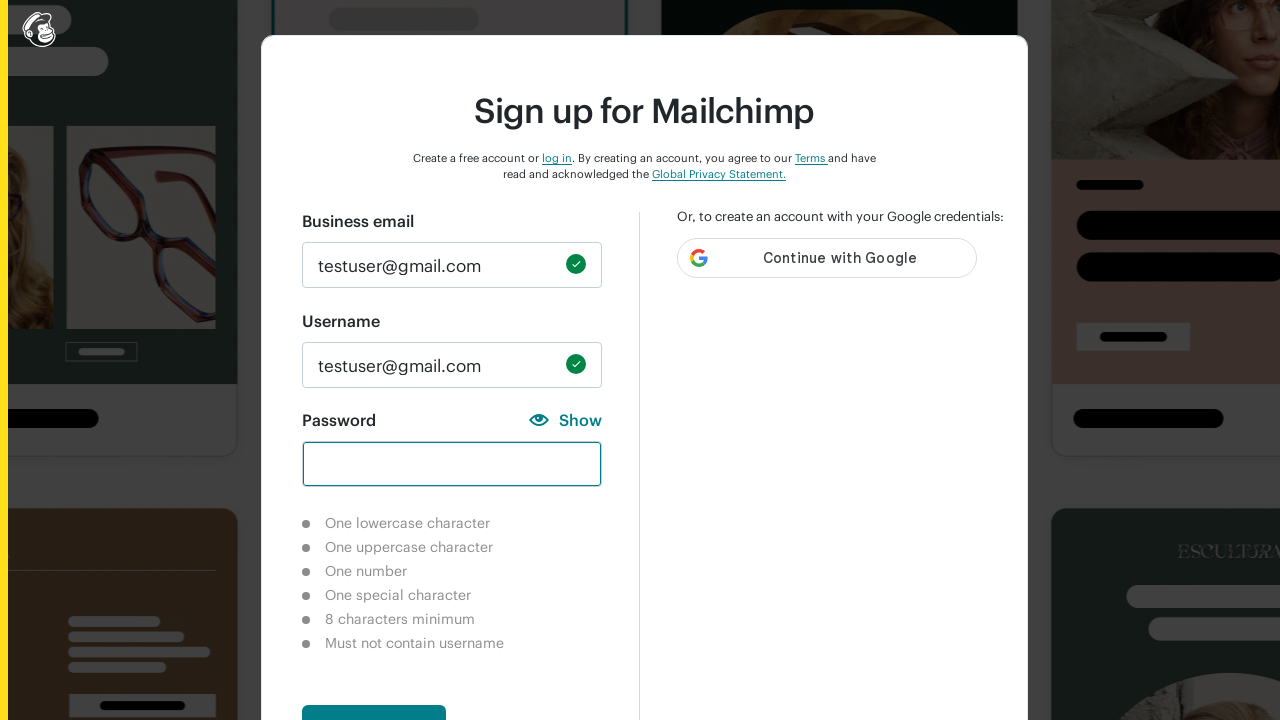

Waited 2 seconds for validation message on empty password
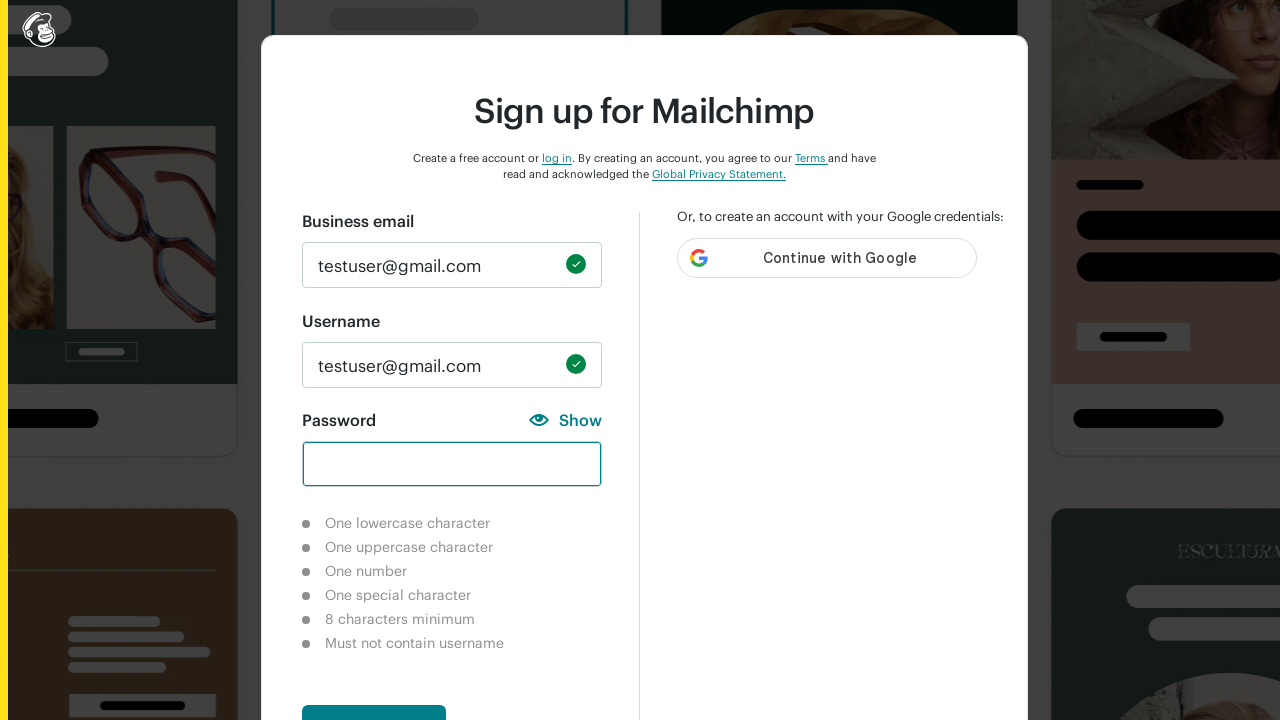

Clicked create account button to trigger validation at (374, 696) on button#create-account-enabled
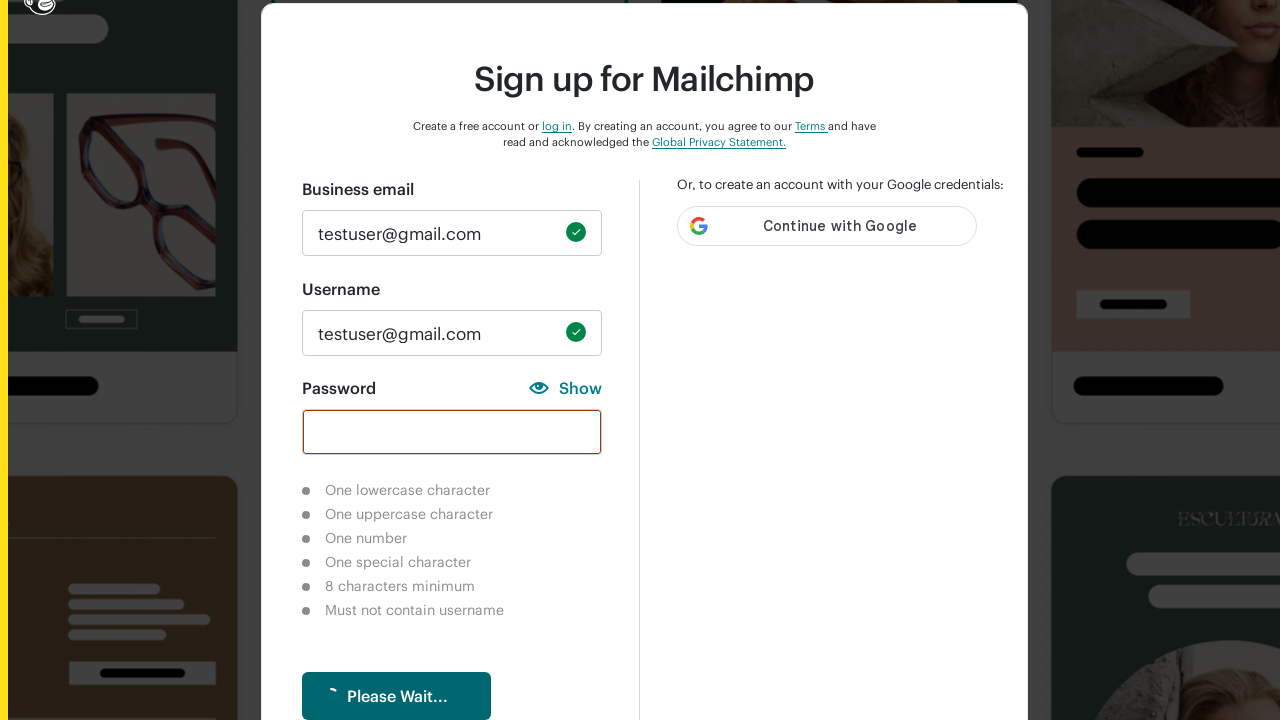

Waited 2 seconds for final validation response
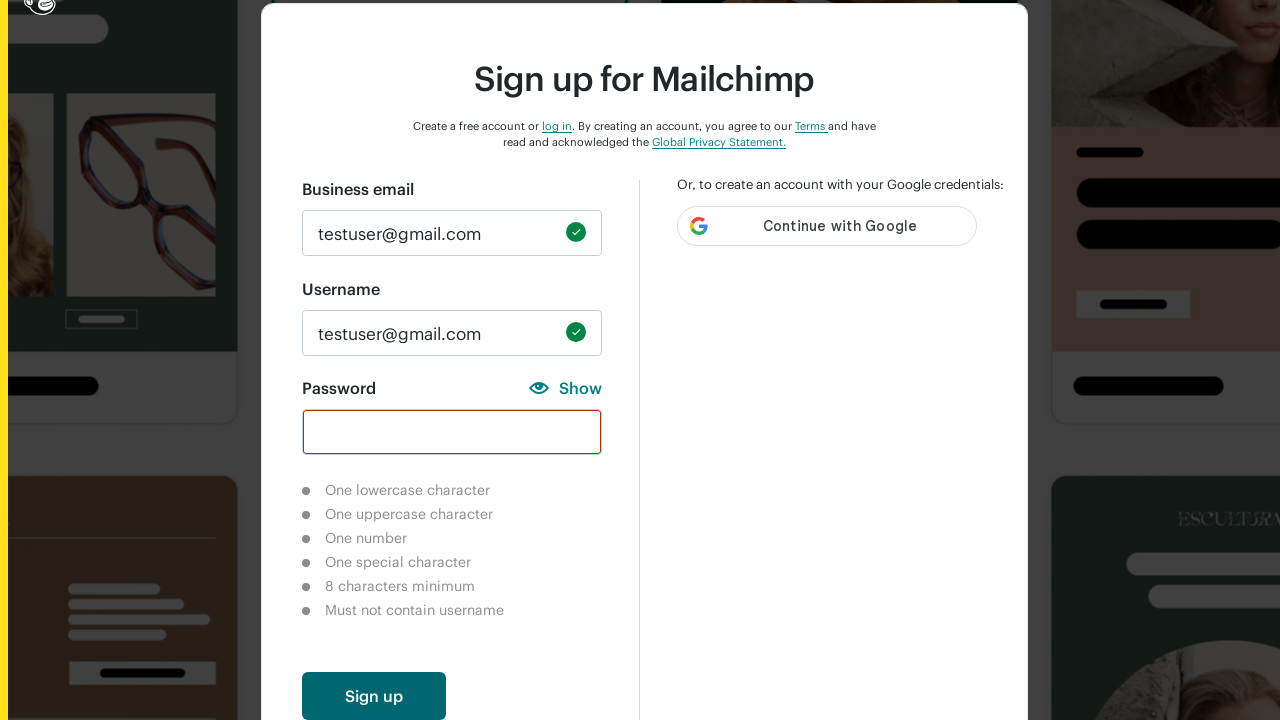

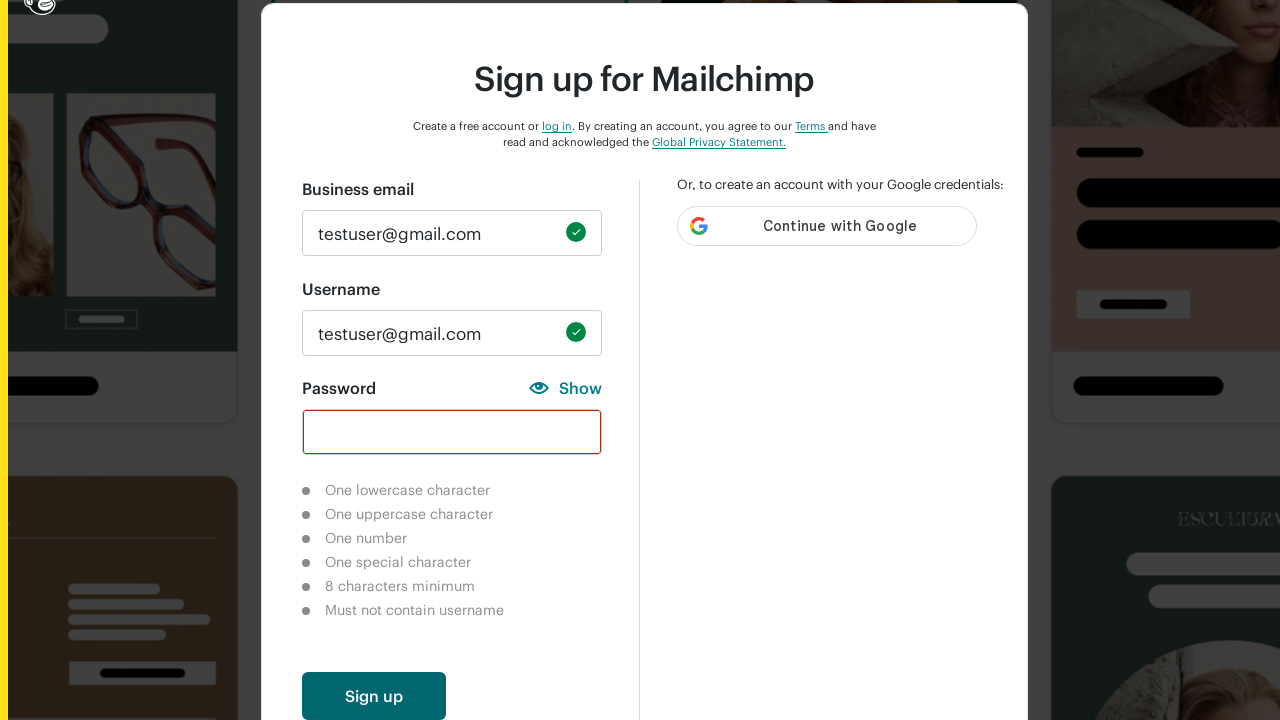